Tests a simple form by filling in first name, last name, city, and country fields using different element locator strategies, then submits the form

Starting URL: http://suninjuly.github.io/simple_form_find_task.html

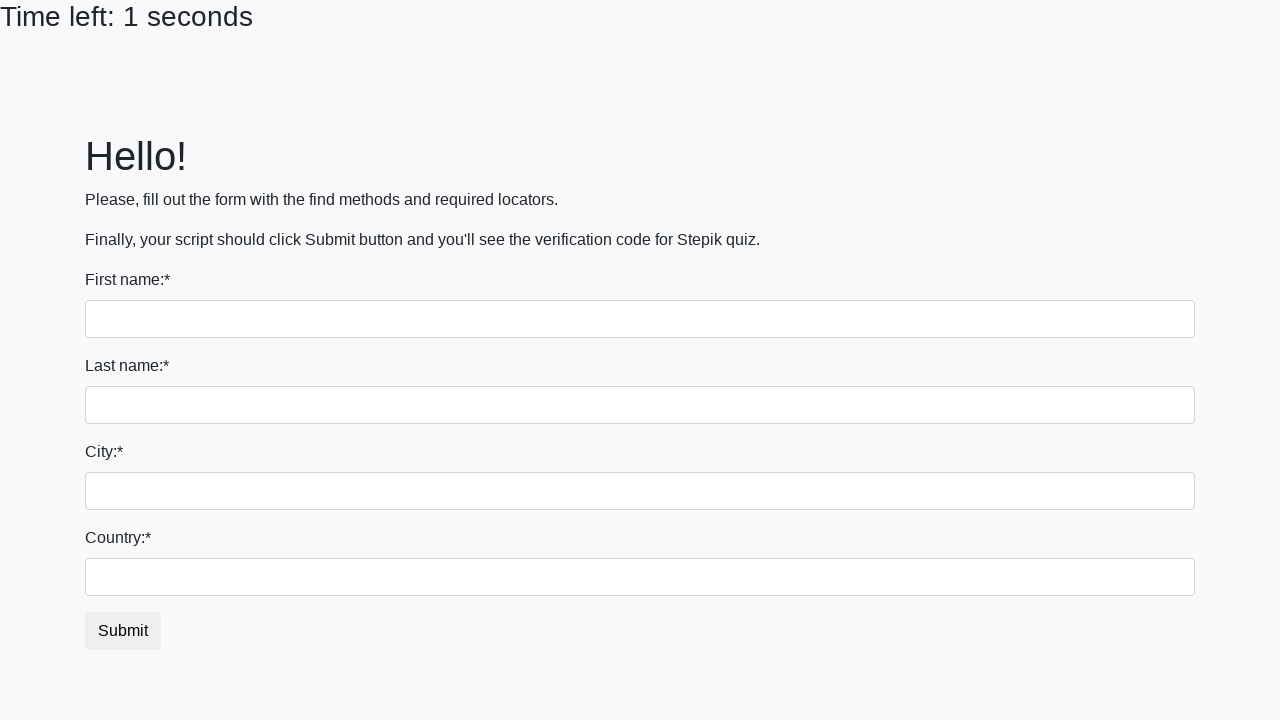

Filled first name field with 'Ivan' using tag name selector on input
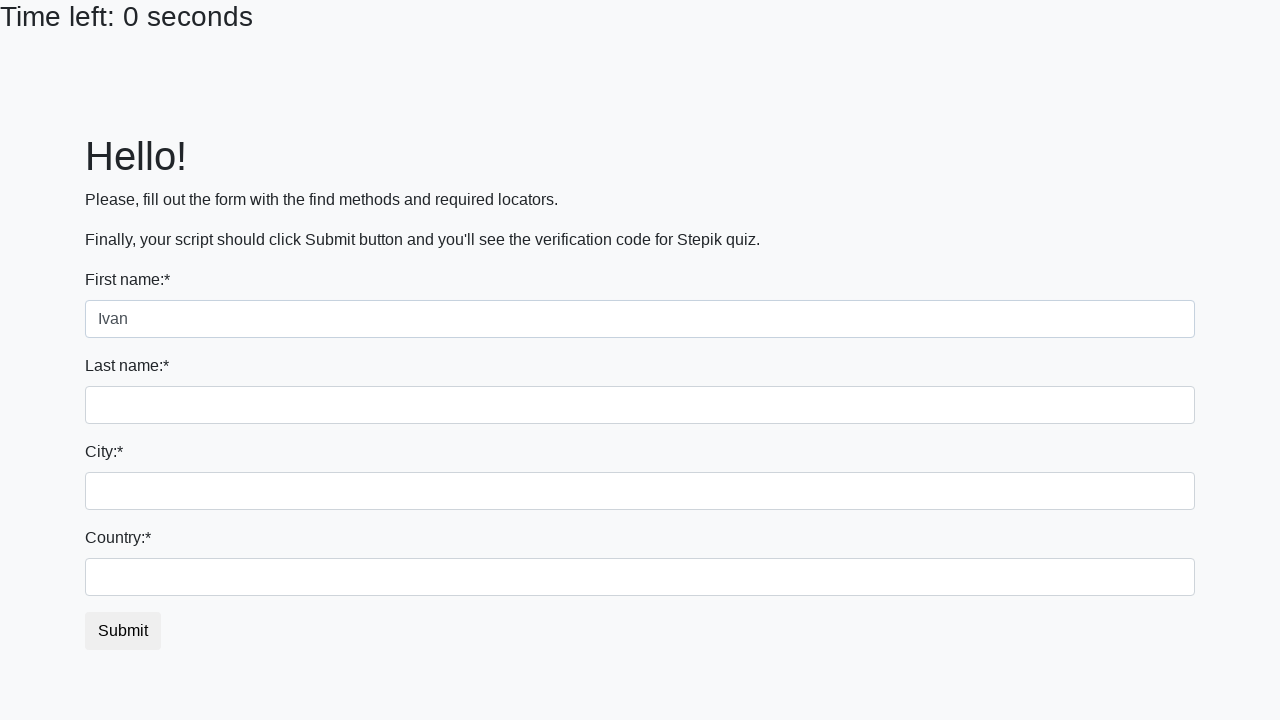

Filled last name field with 'Petrov' using name attribute selector on input[name='last_name']
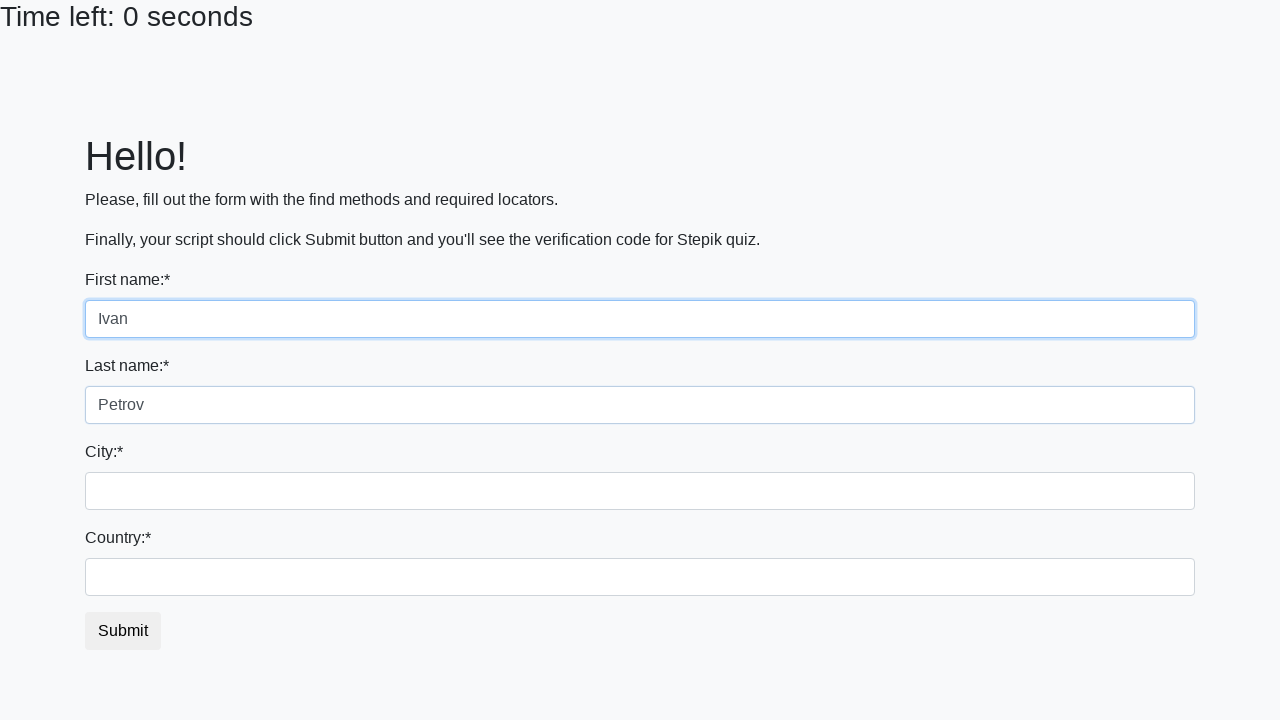

Filled city field with 'Smolensk' using class selector on .form-control.city
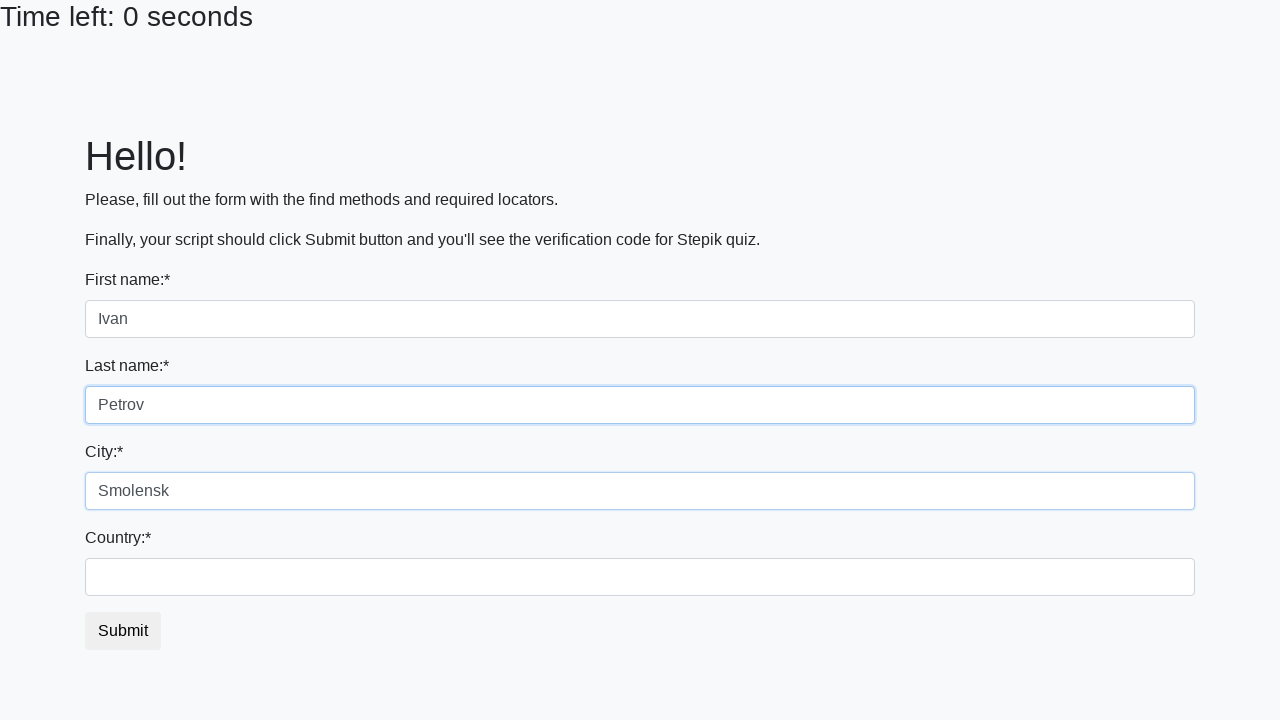

Filled country field with 'Russia' using id selector on #country
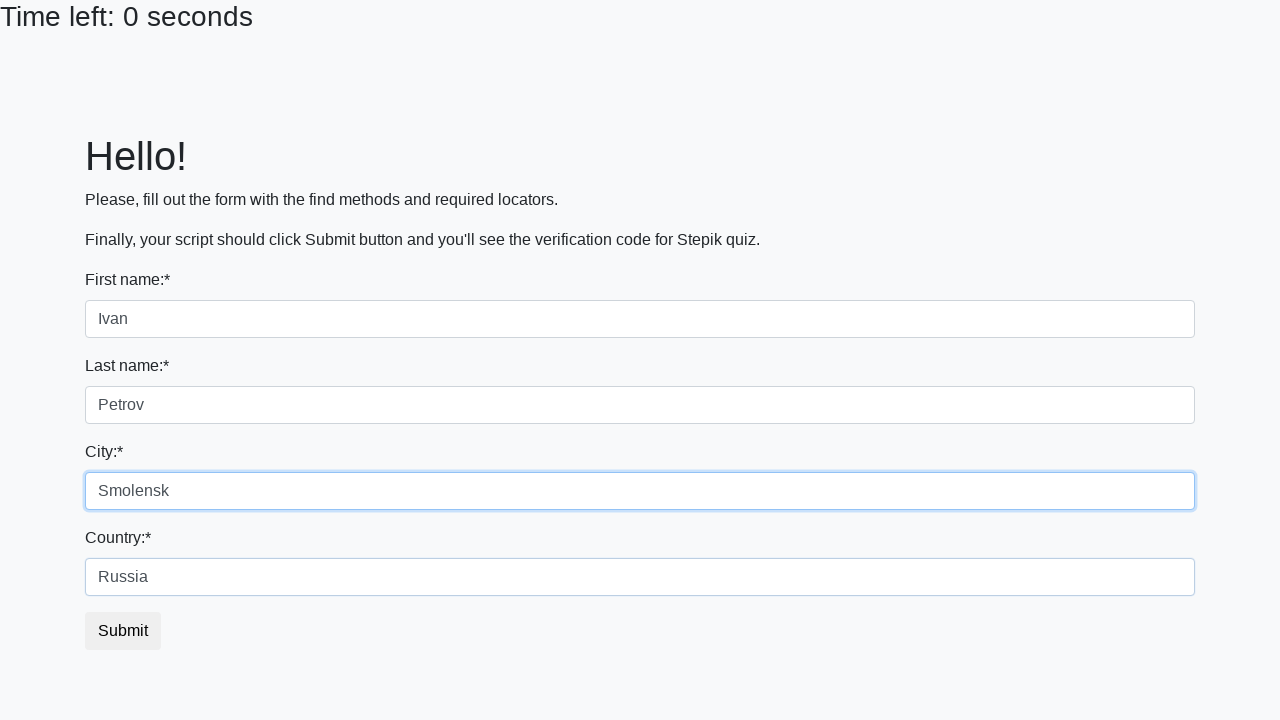

Clicked submit button to submit the form at (123, 631) on button.btn
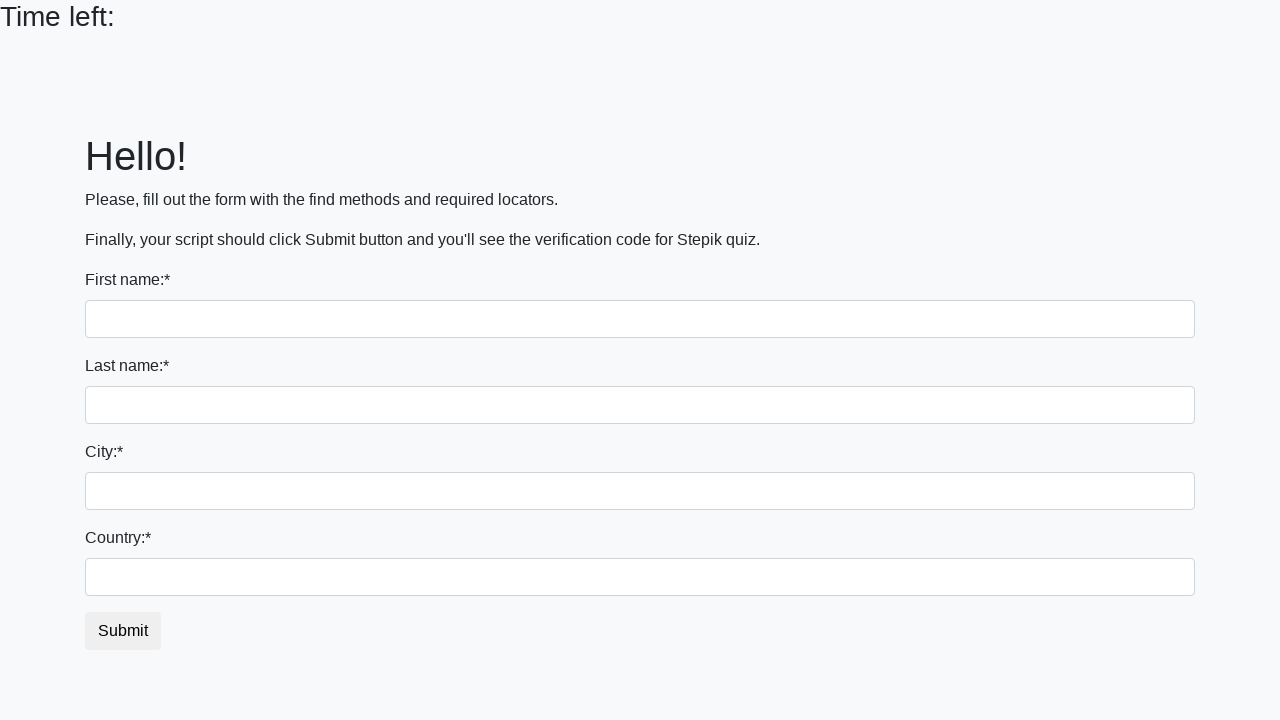

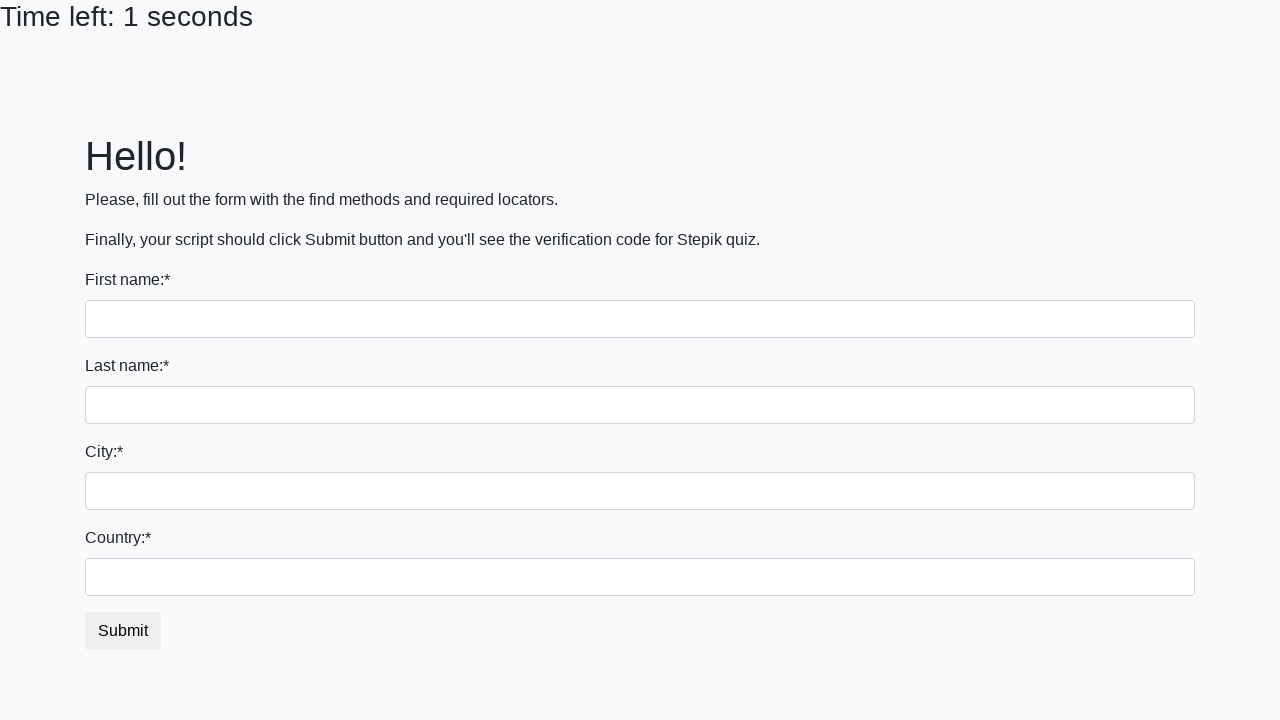